Tests a math challenge form by reading a hidden value from an element attribute, calculating the result using a logarithmic formula, filling in the answer, selecting checkbox and radio button options, and submitting the form.

Starting URL: http://suninjuly.github.io/get_attribute.html

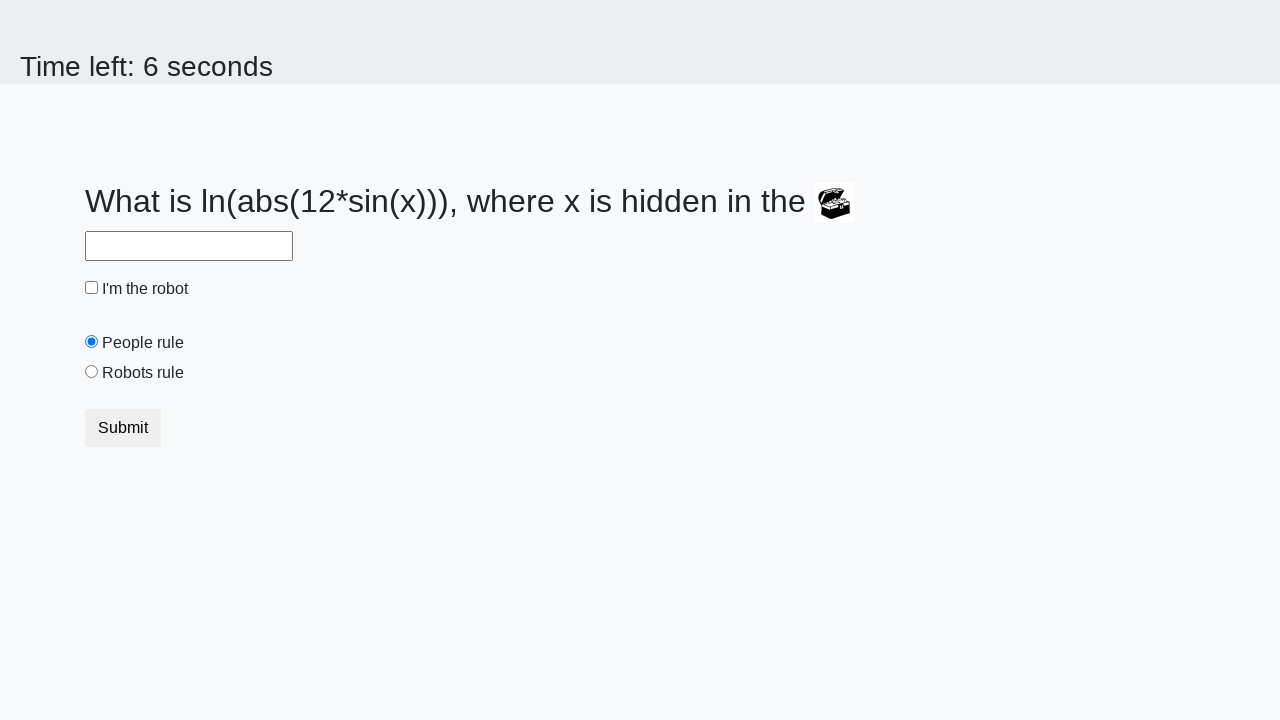

Located the treasure element with hidden valuex attribute
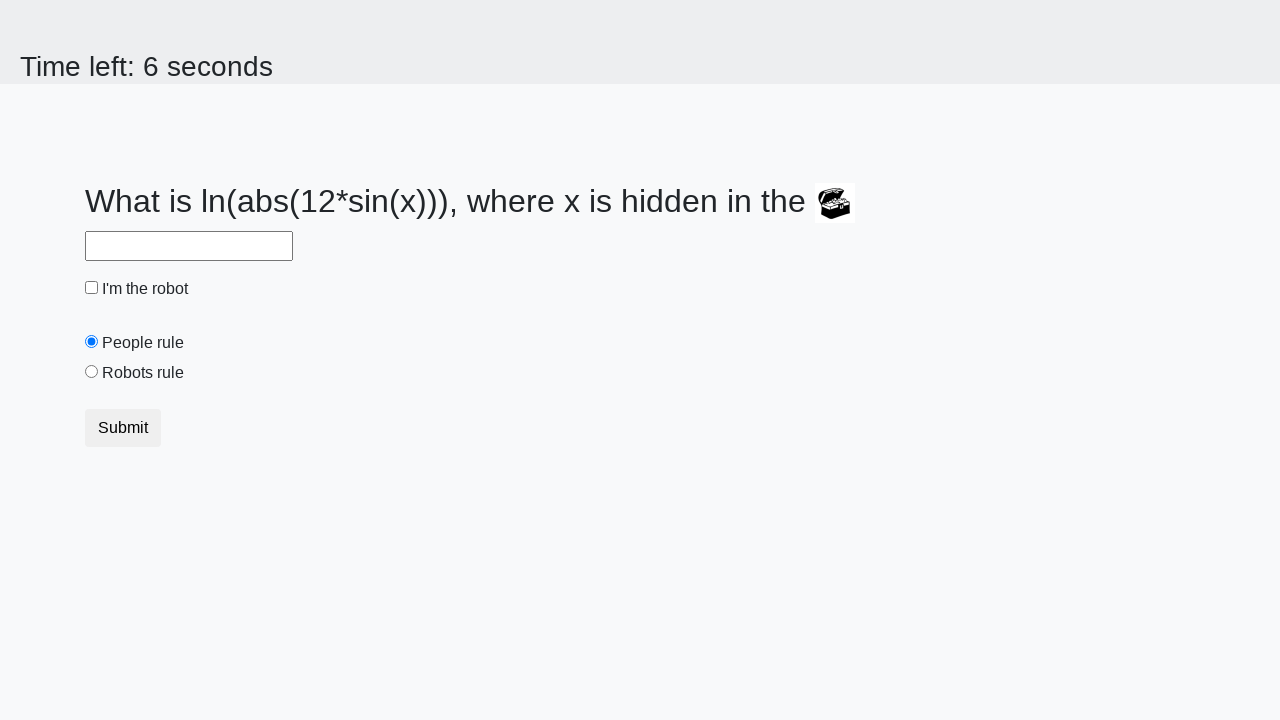

Retrieved hidden valuex attribute from treasure element
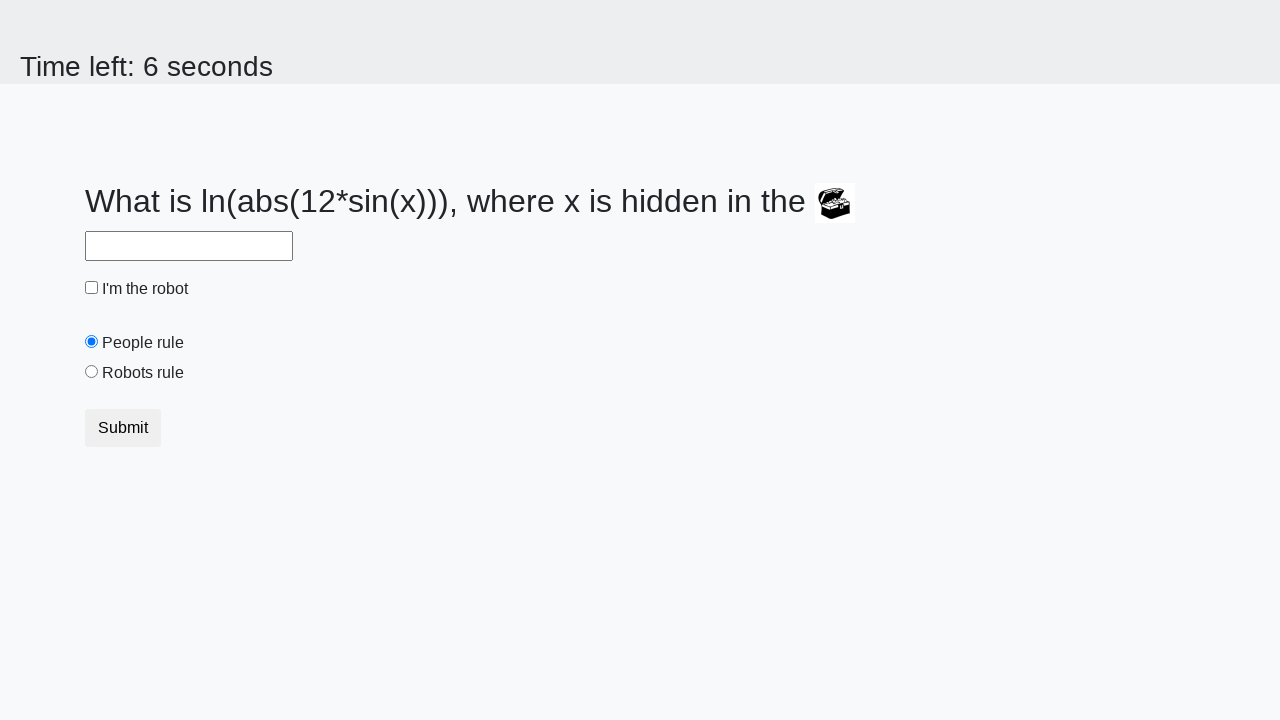

Calculated logarithmic result using formula: log(|12*sin(598)|) = 2.36839877986621
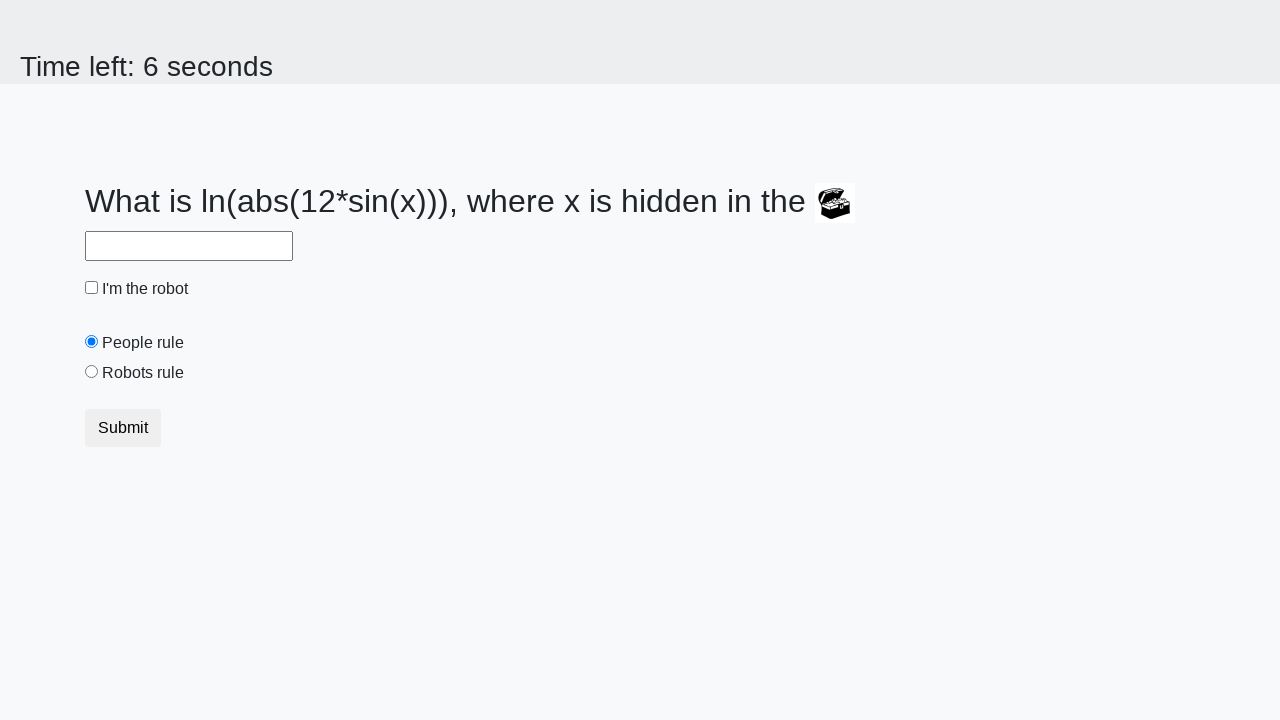

Filled answer field with calculated value: 2.36839877986621 on #answer
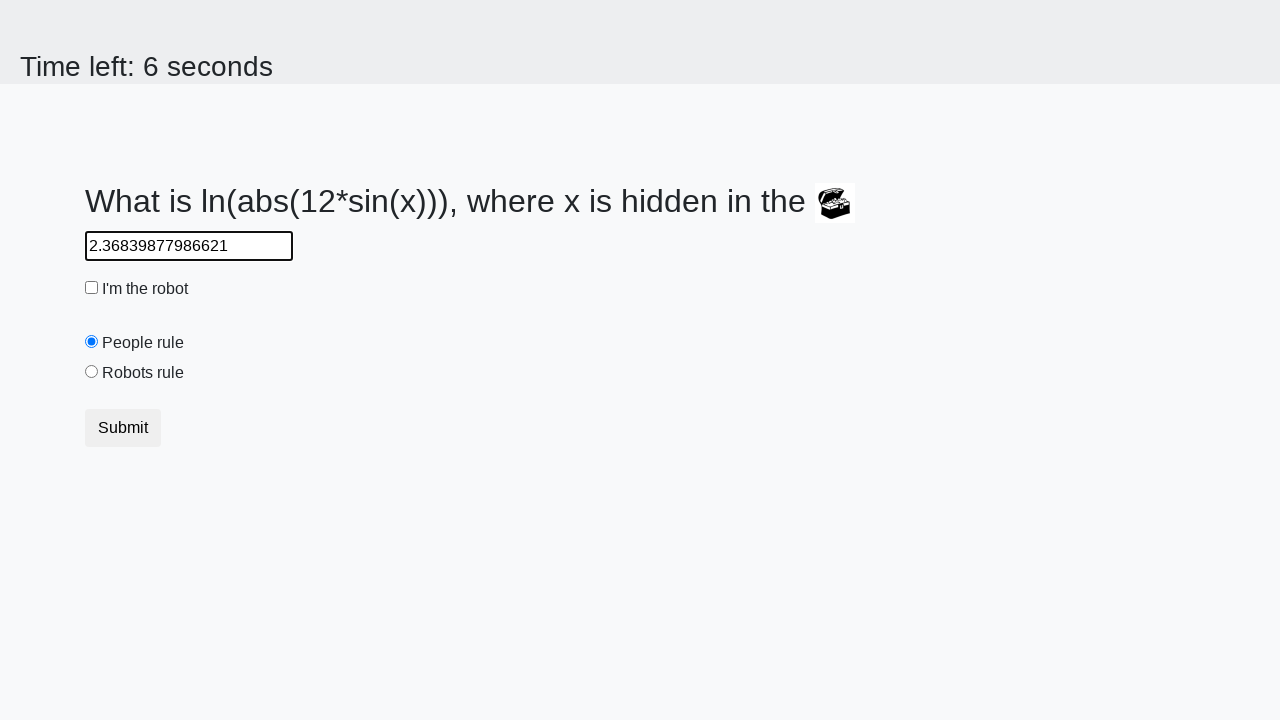

Checked the checkbox option at (92, 288) on .check-input
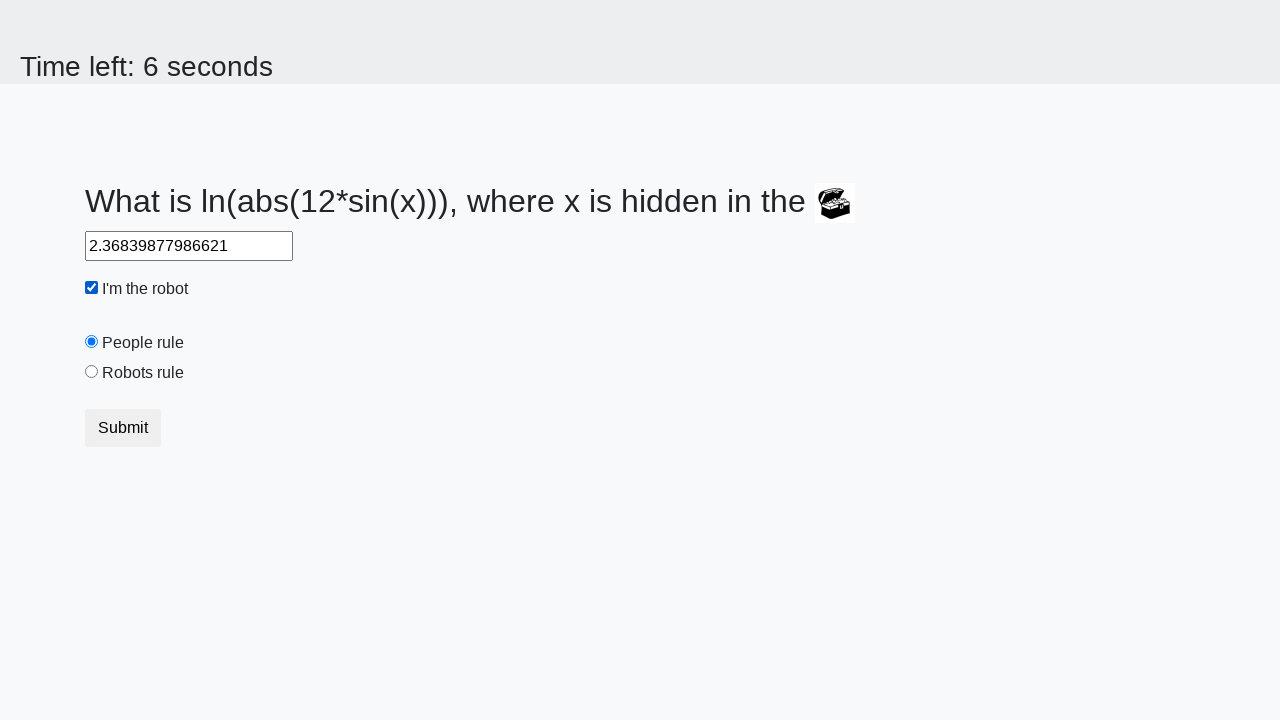

Selected the robotsRule radio button option at (92, 372) on #robotsRule
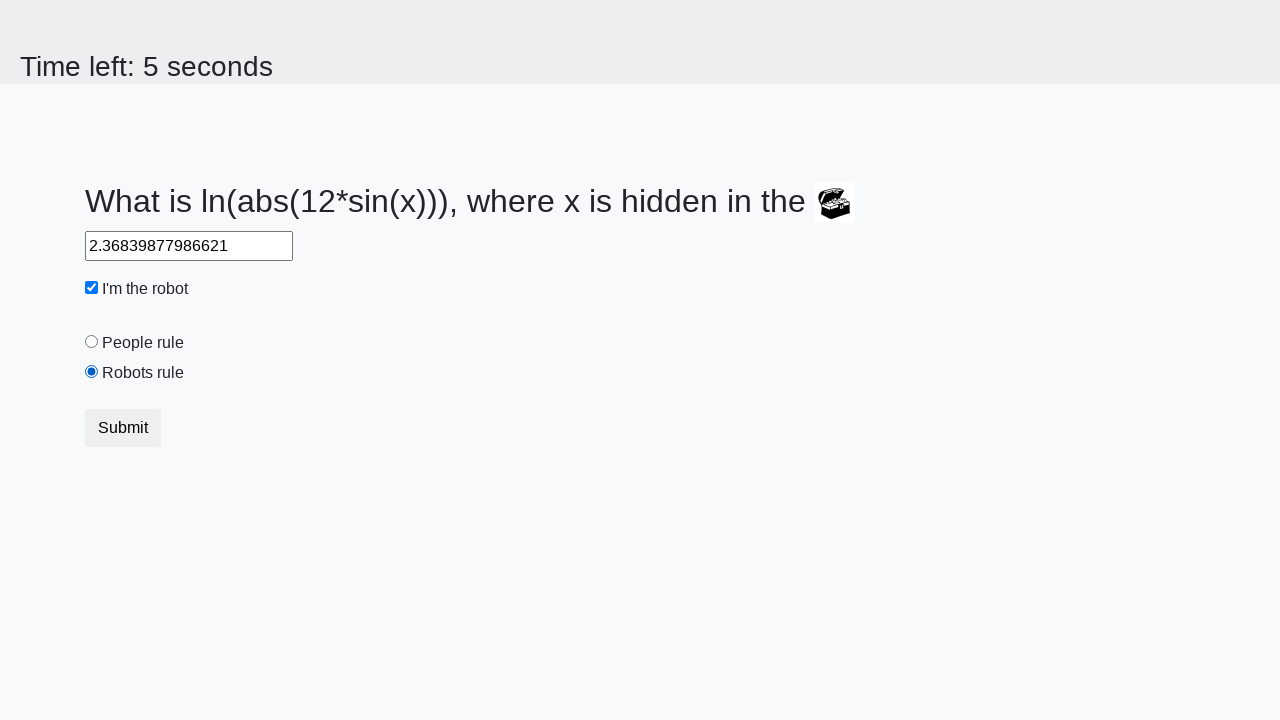

Clicked submit button to submit the form at (123, 428) on button.btn
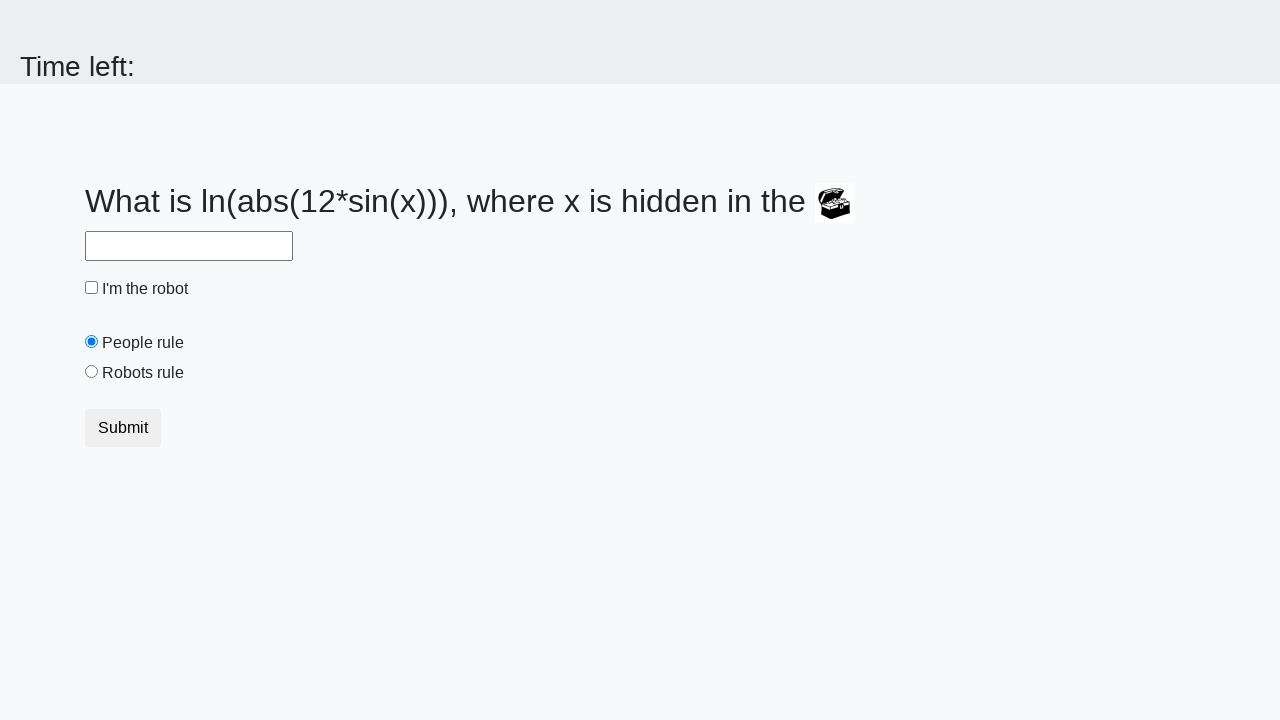

Waited 1000ms for form submission to process
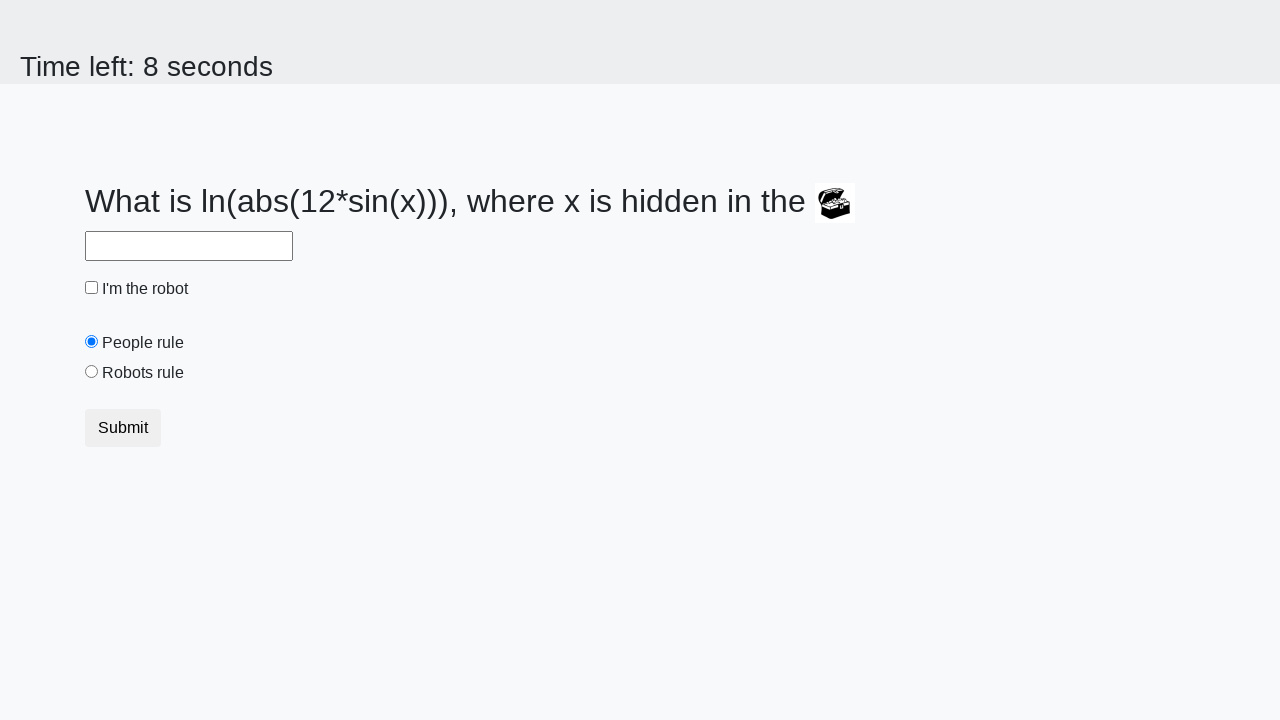

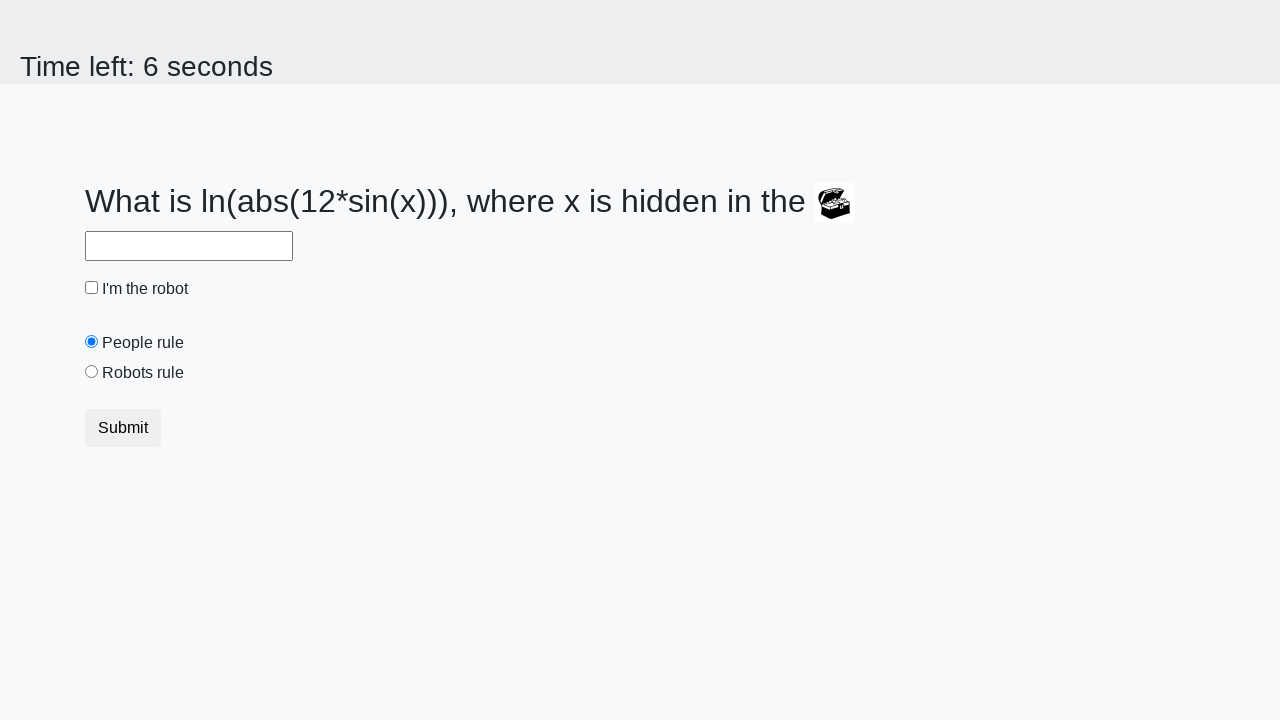